Tests form input fields including text input, password, textarea, dropdown selection, datalist, and verifies checkbox and radio button states

Starting URL: https://www.selenium.dev/selenium/web/web-form.html

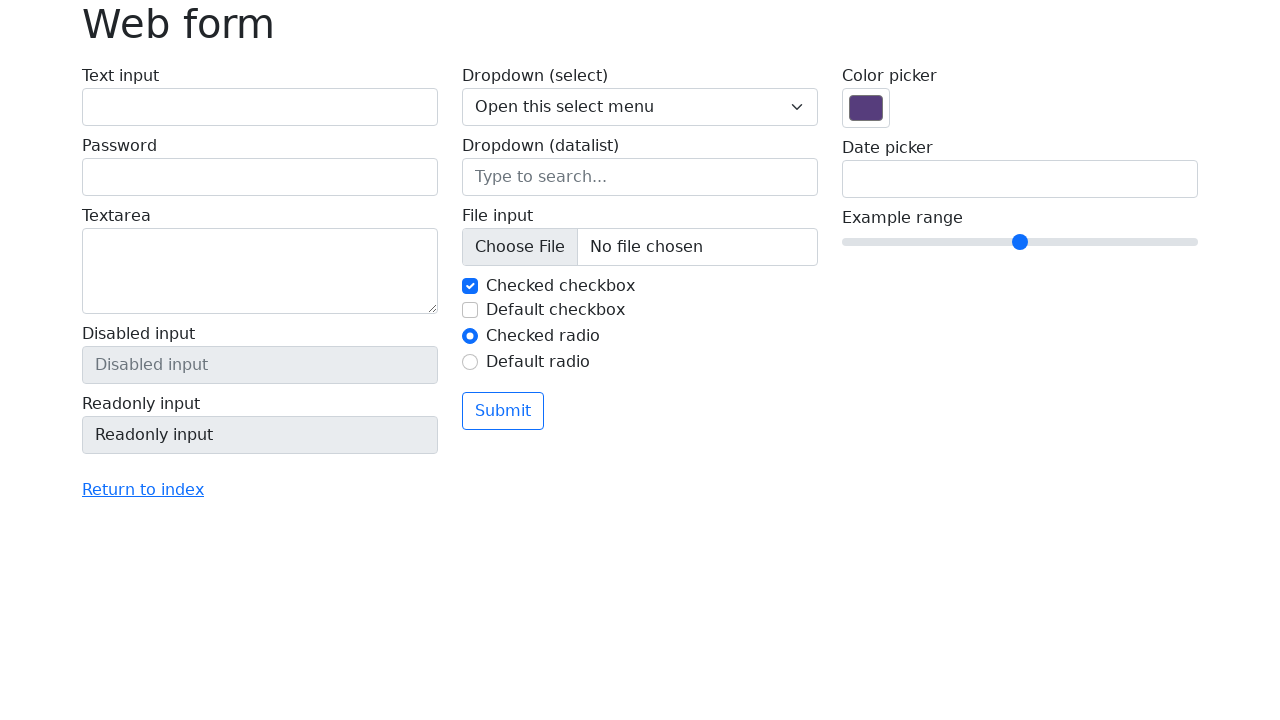

Filled text input field with 'Selenium-textInput' on input[name='my-text']
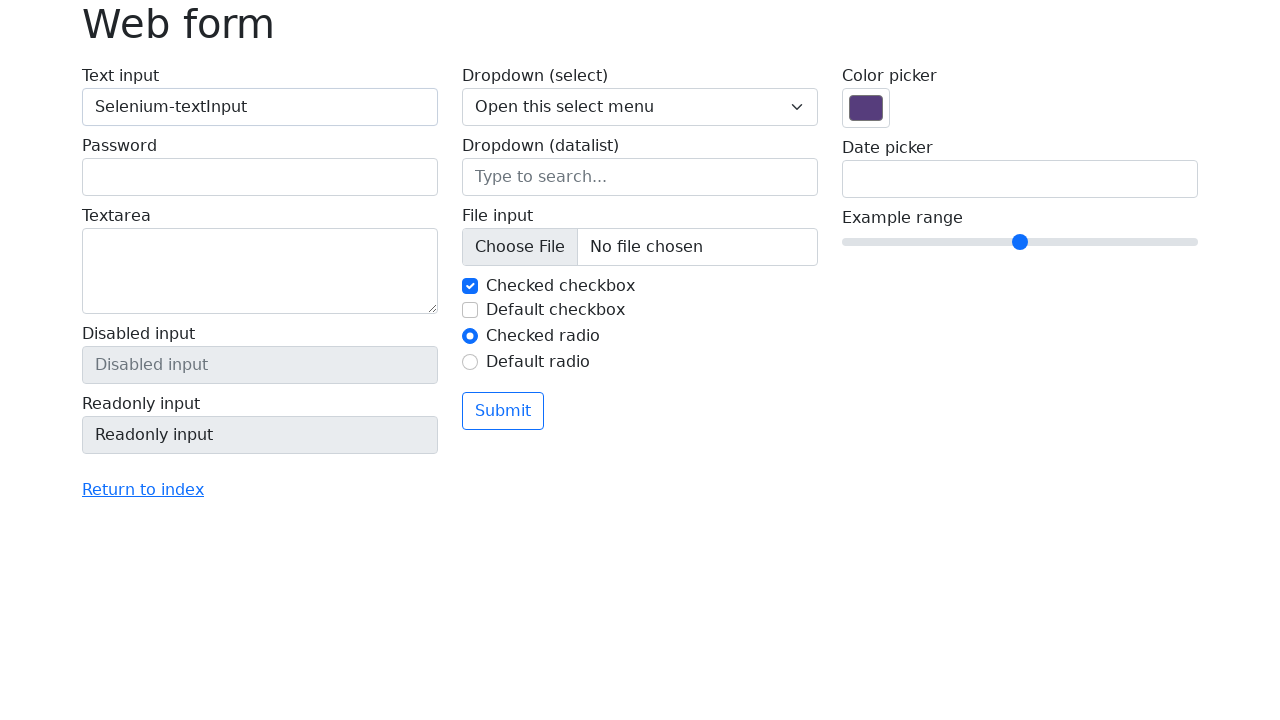

Filled password field with 'Selenium-password' on input[name='my-password']
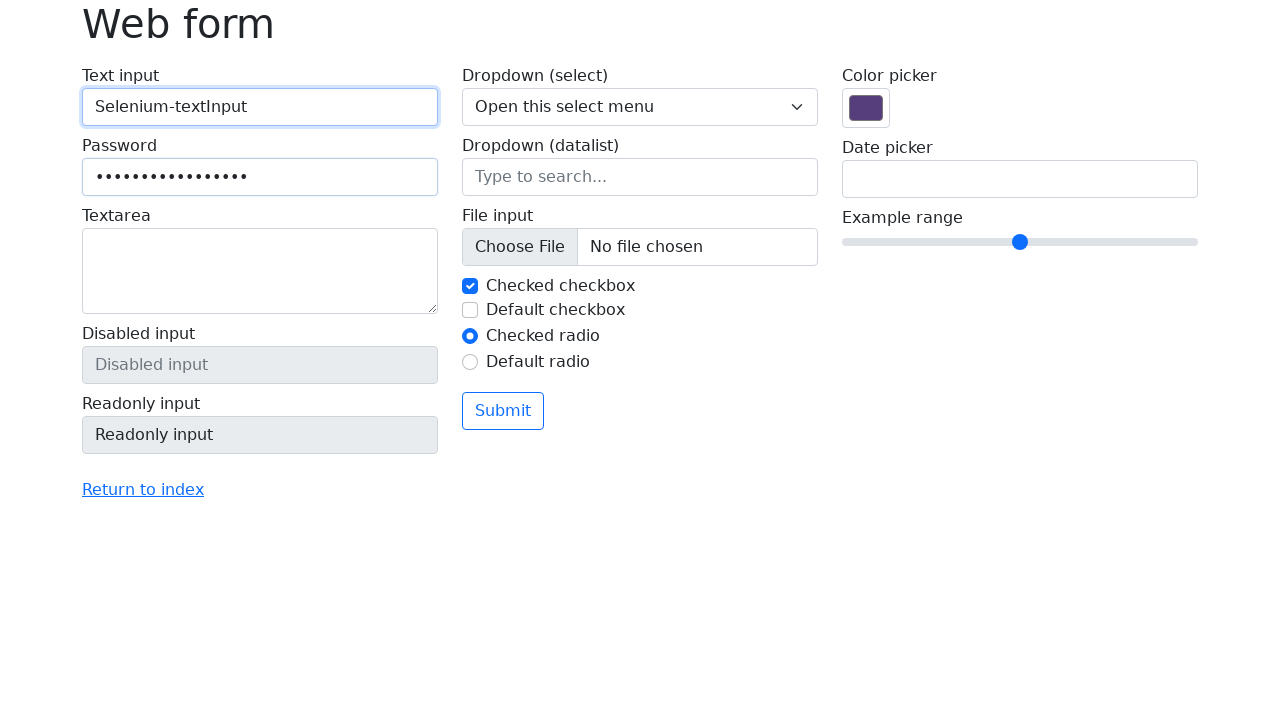

Filled textarea with 'Selenium-textArea' on textarea[name='my-textarea']
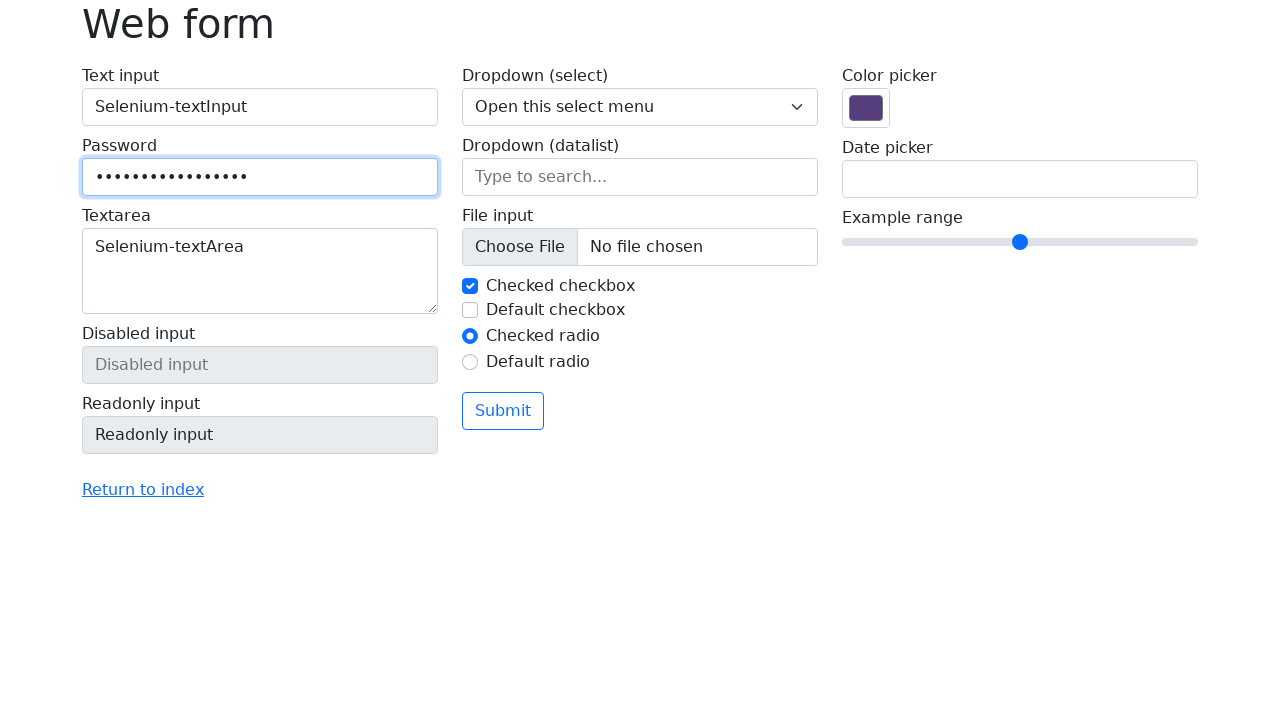

Selected option at index 2 from dropdown (Three) on select[name='my-select']
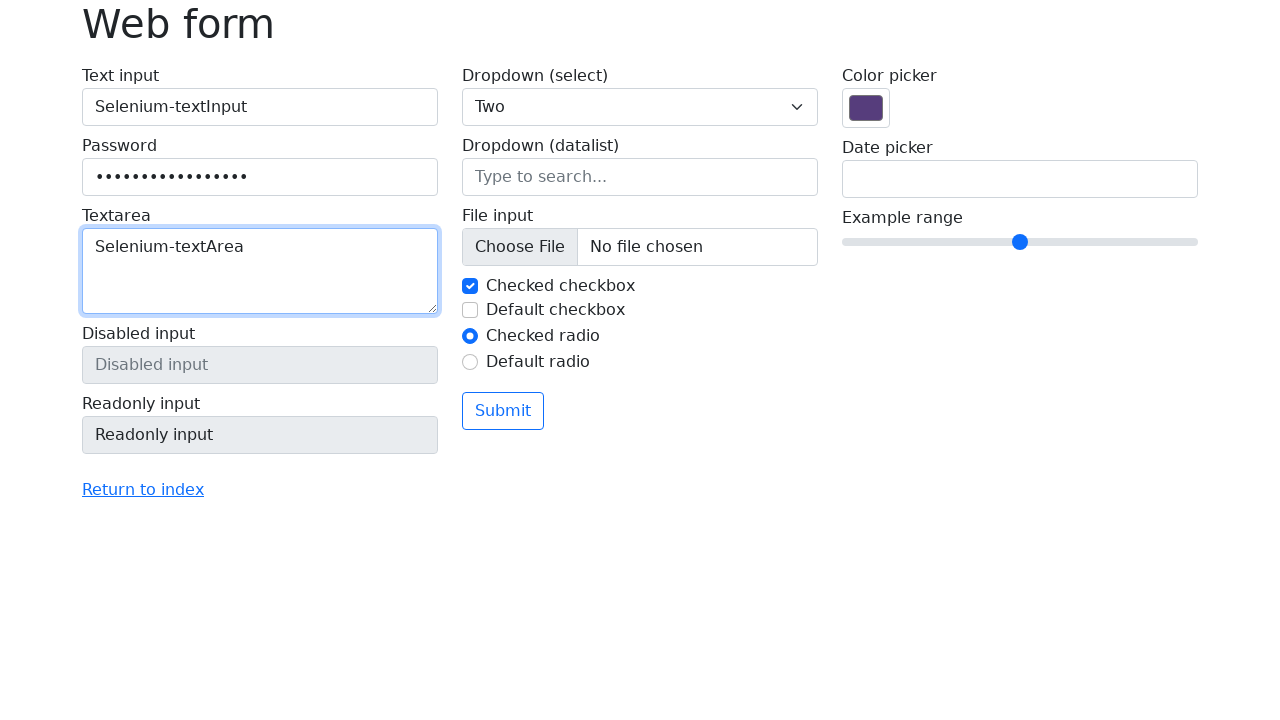

Filled datalist input with 'Chicago' on input[name='my-datalist']
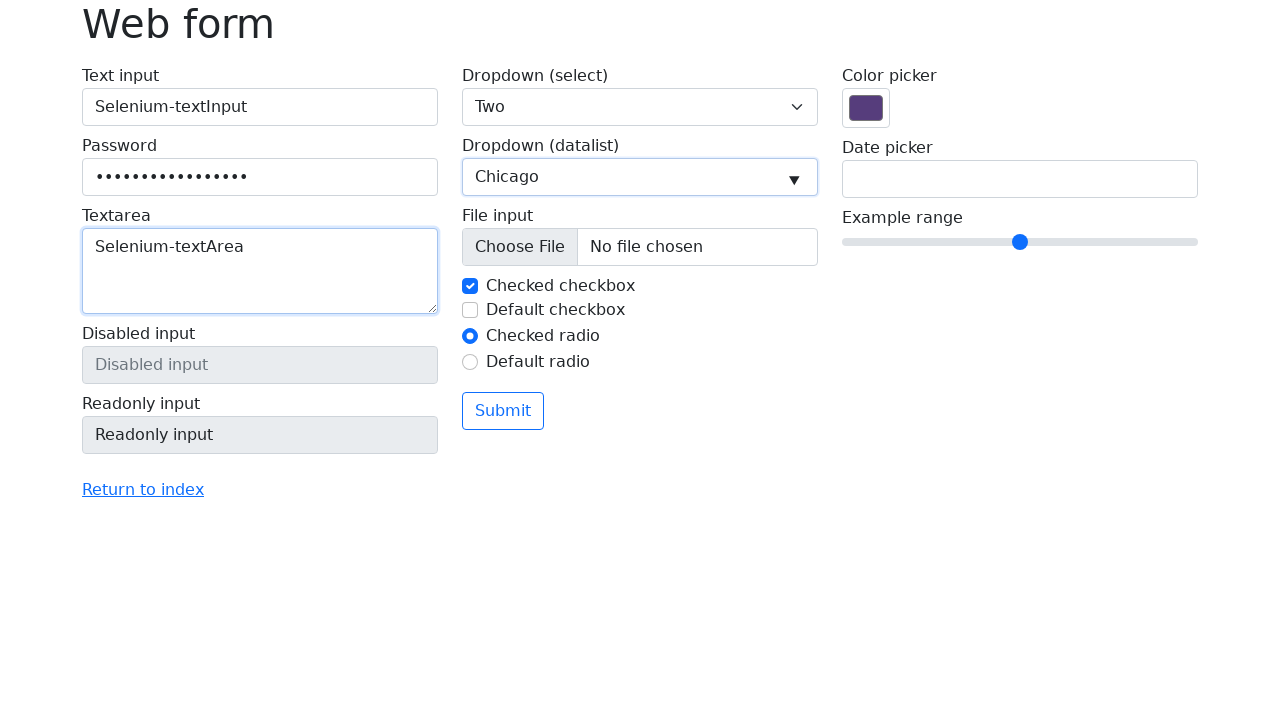

Verified checkbox #my-check-1 is checked
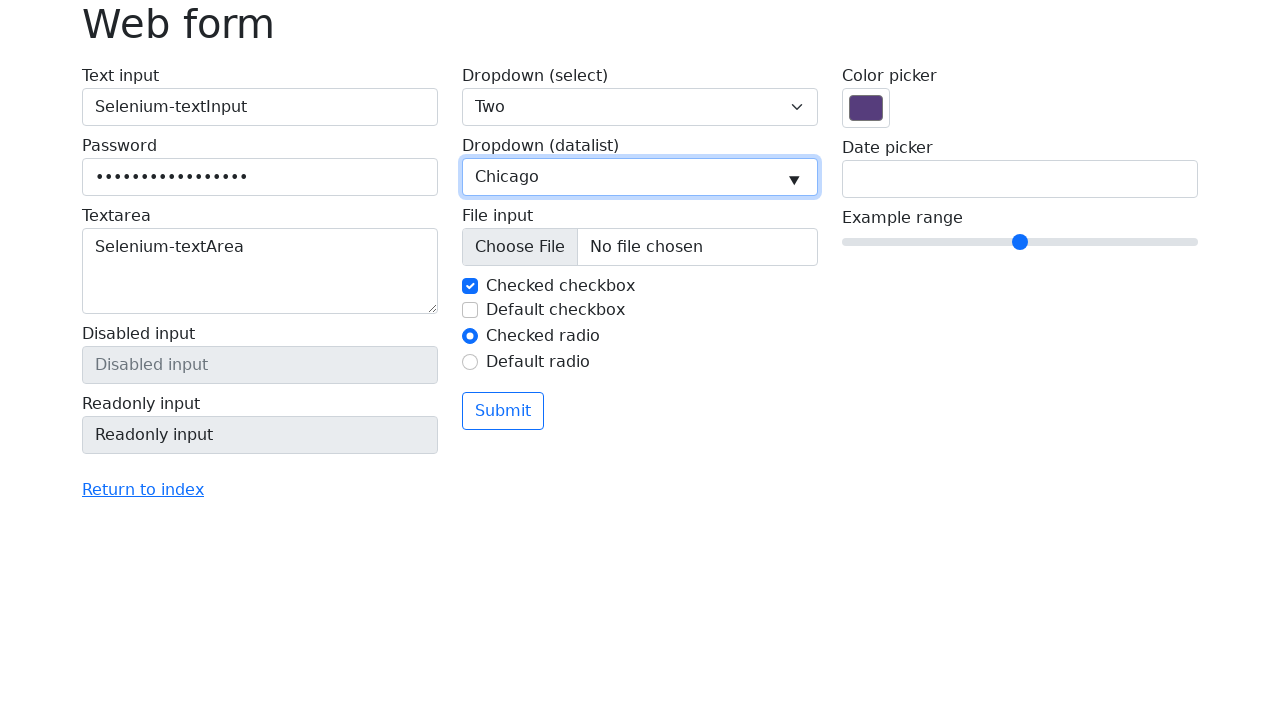

Verified radio button #my-radio-1 is checked
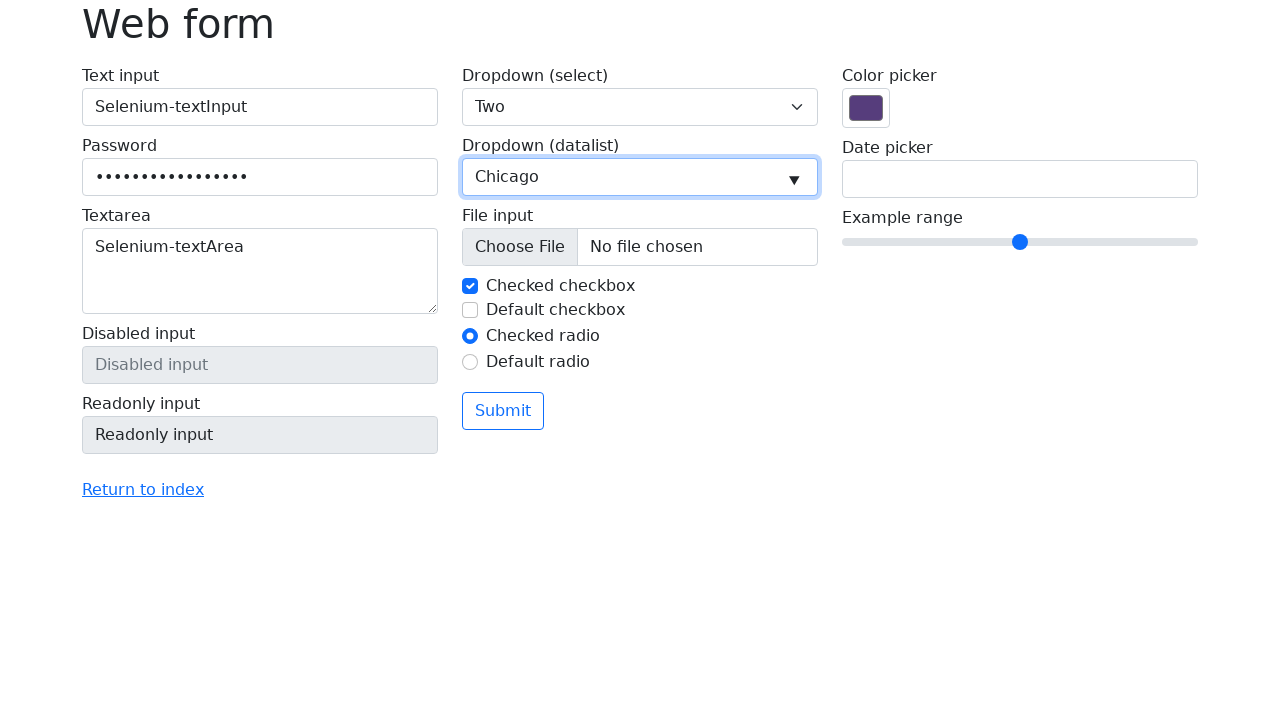

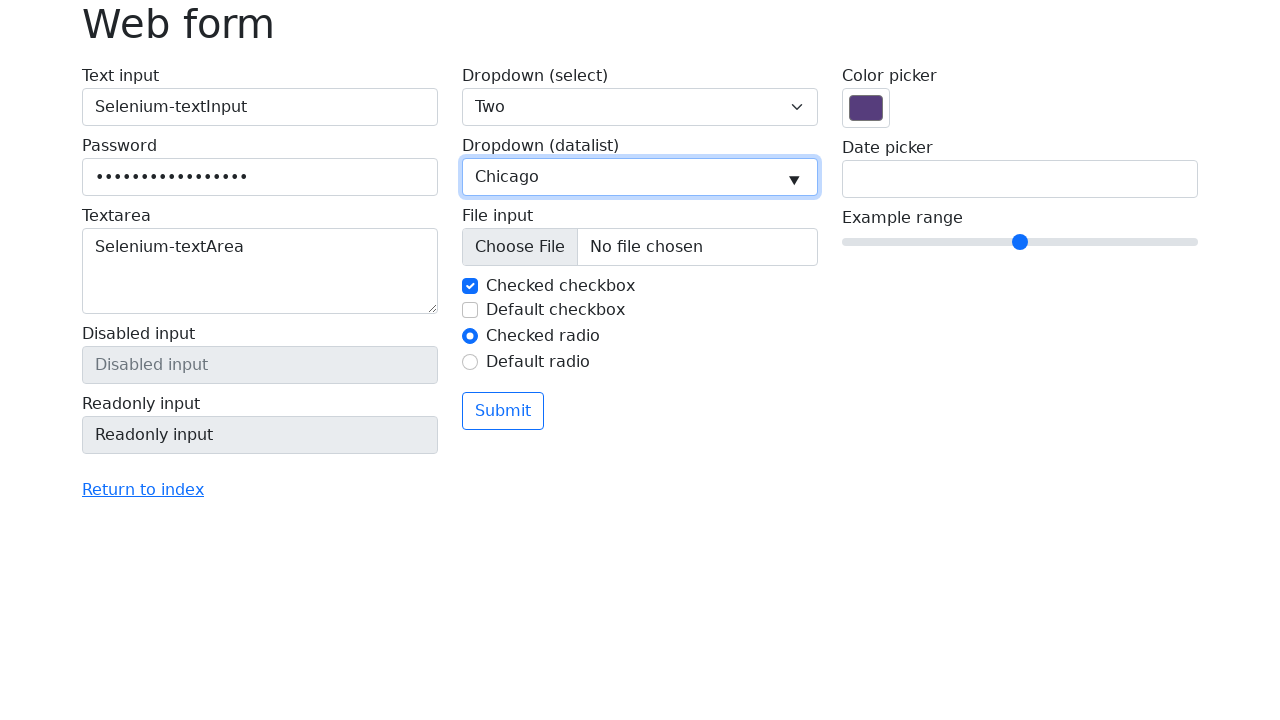